Tests alert handling functionality by navigating to the prompt alert section, triggering a prompt dialog, entering text, and accepting it

Starting URL: https://demo.automationtesting.in/Alerts.html

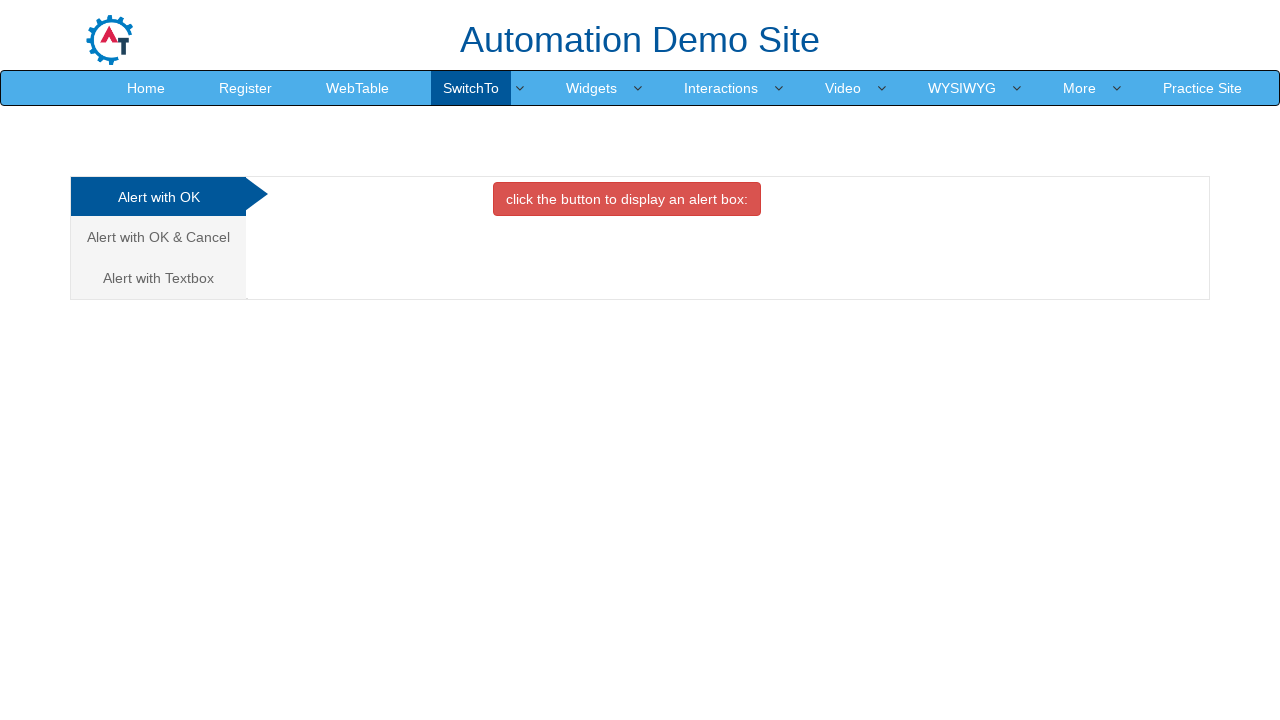

Navigated to Alerts demo page
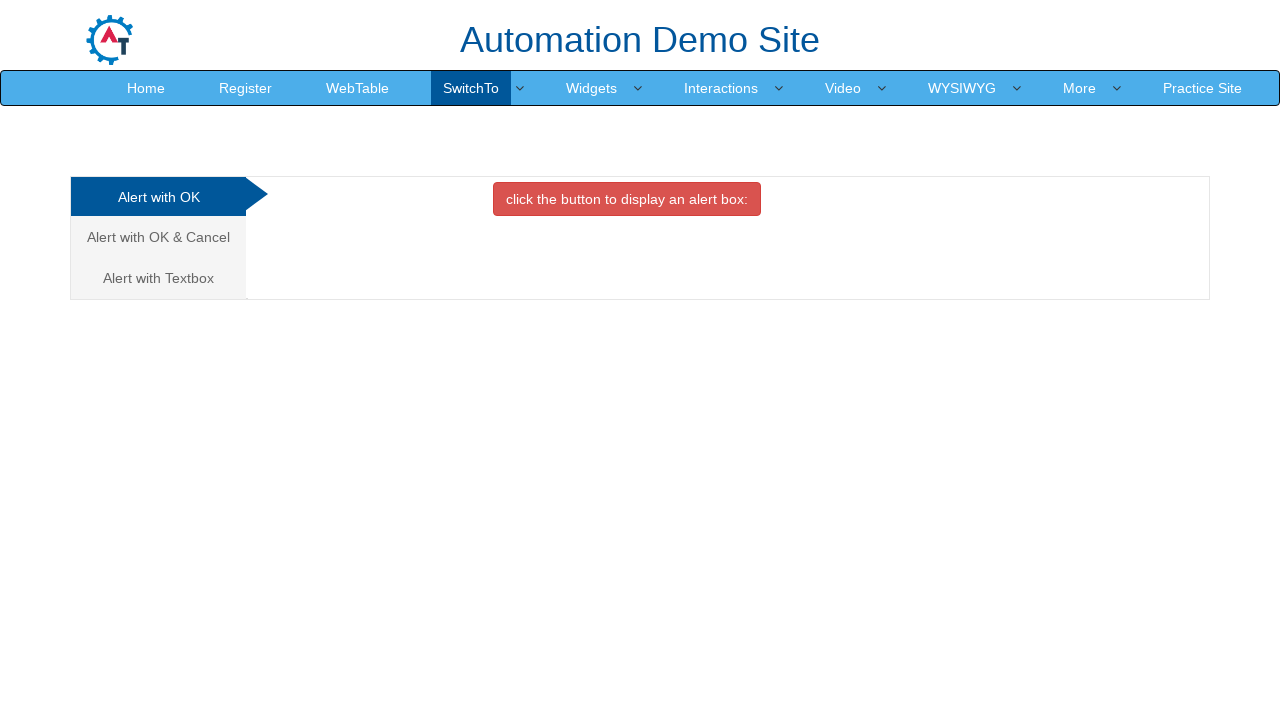

Clicked on 'Alert with Textbox' tab at (158, 278) on xpath=//a[text()='Alert with Textbox ']
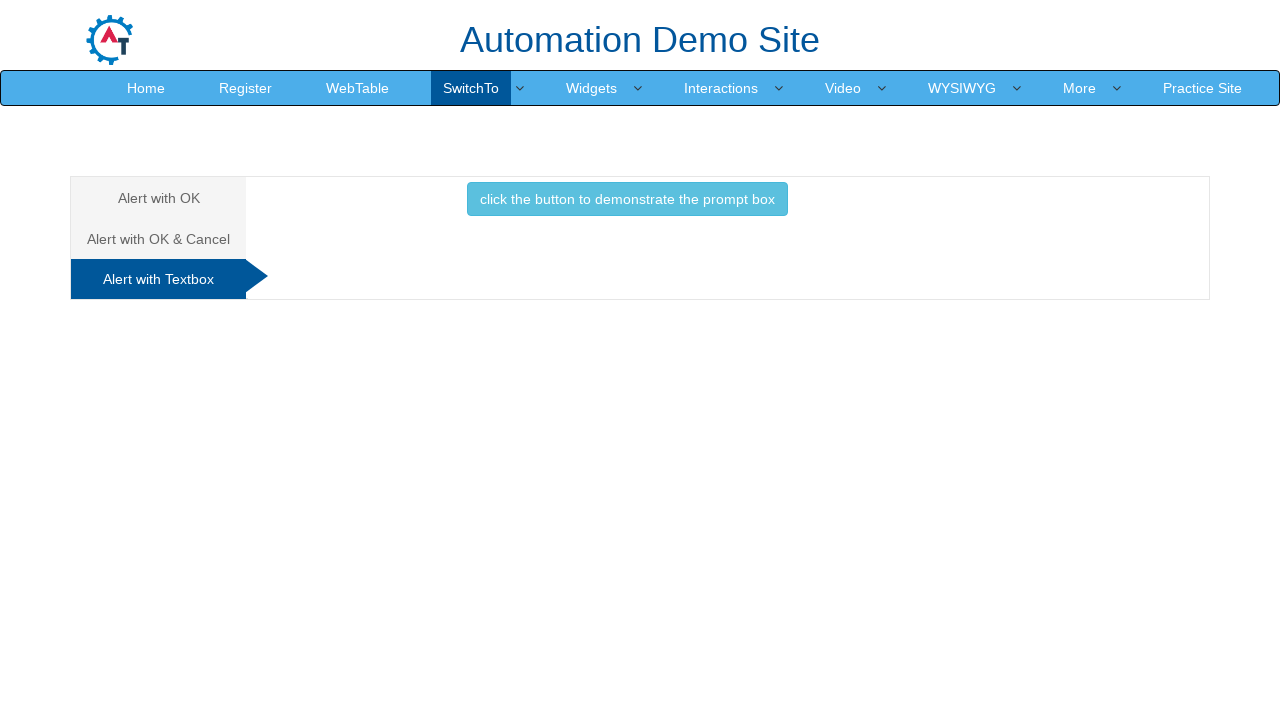

Clicked button to trigger prompt alert at (627, 199) on xpath=//button[text()='click the button to demonstrate the prompt box ']
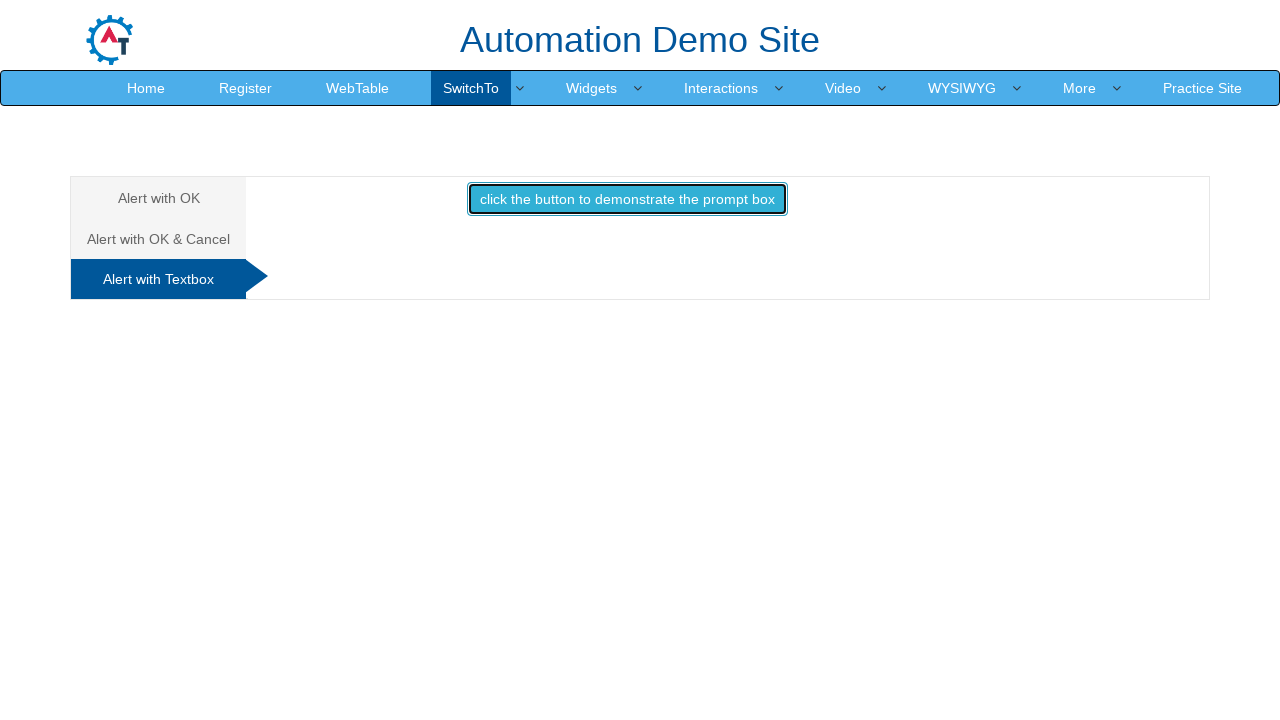

Handled prompt dialog by accepting with text 'MICHAEL GLORY'
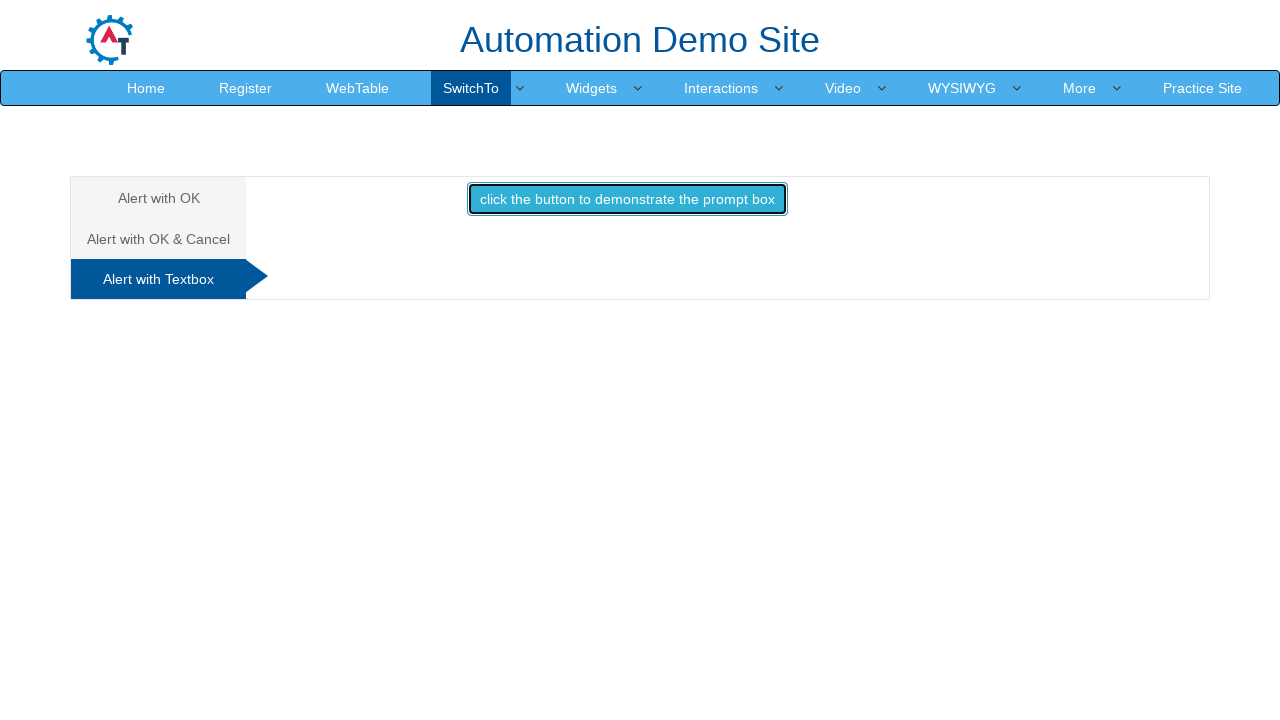

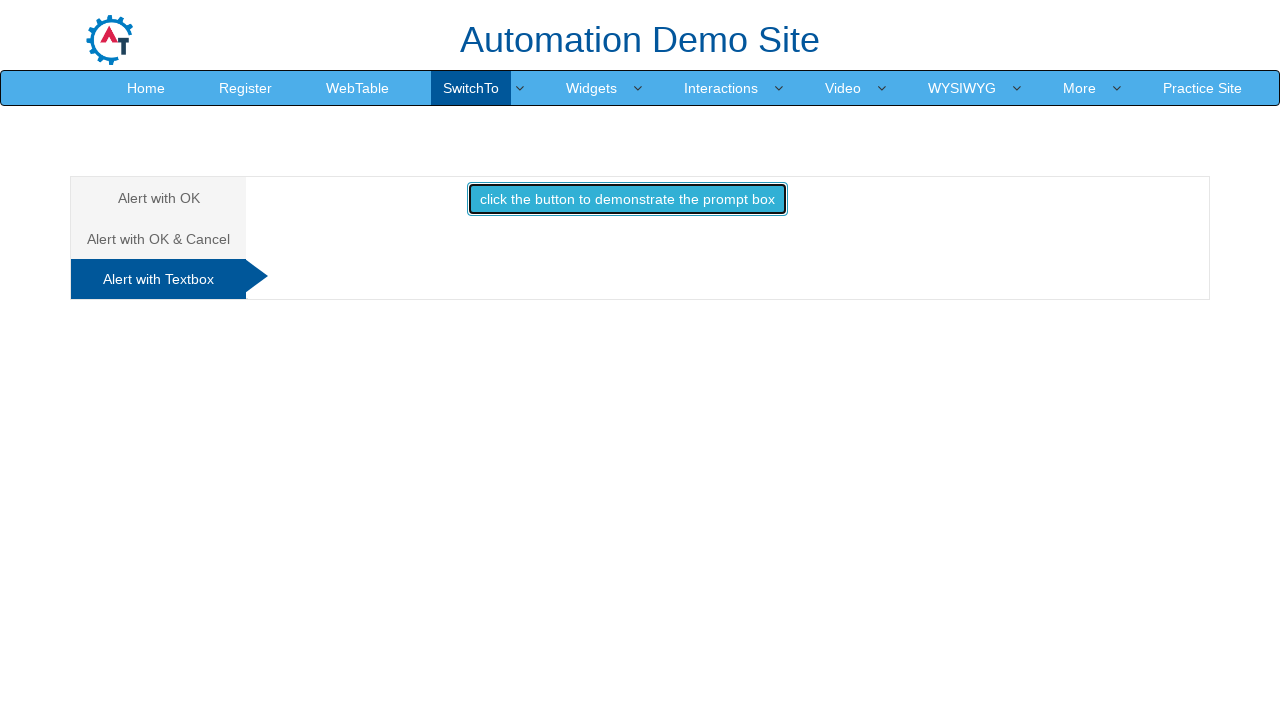